Tests interaction with an interest calculator by selecting a compound frequency option from a dropdown menu and verifying the element state.

Starting URL: http://www.calculator.net/interest-calculator.html

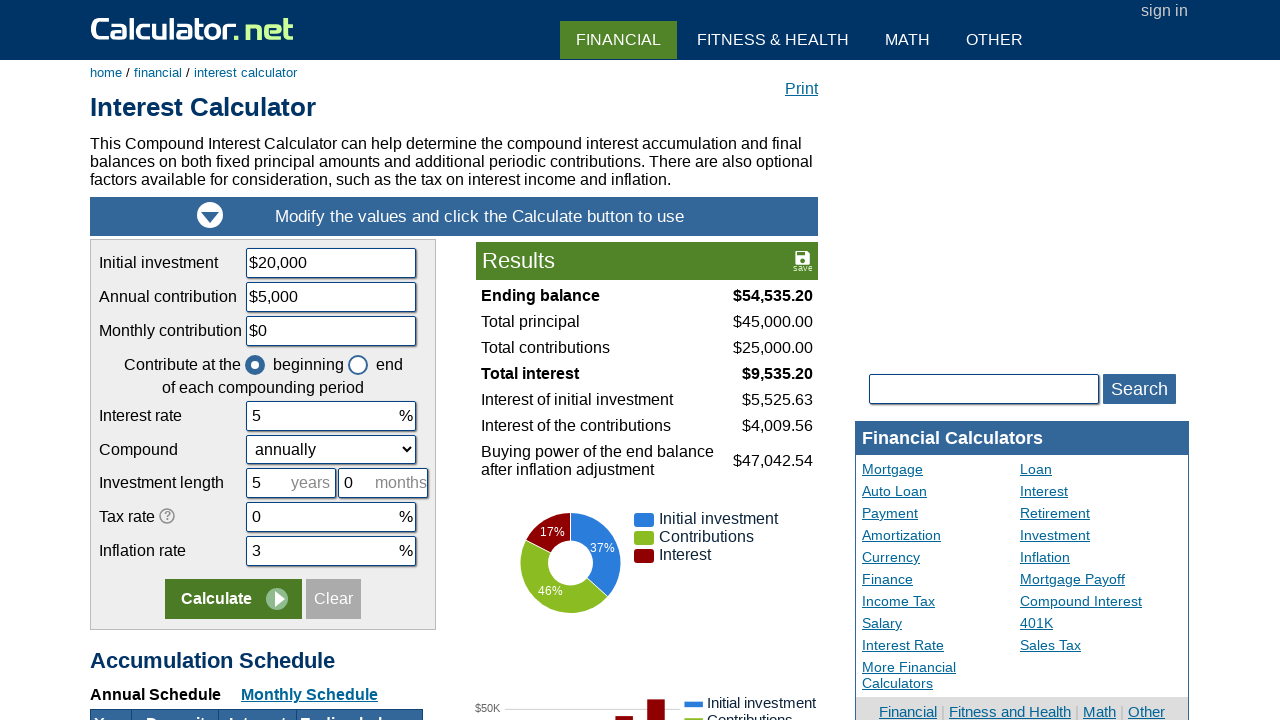

Navigated to interest calculator page
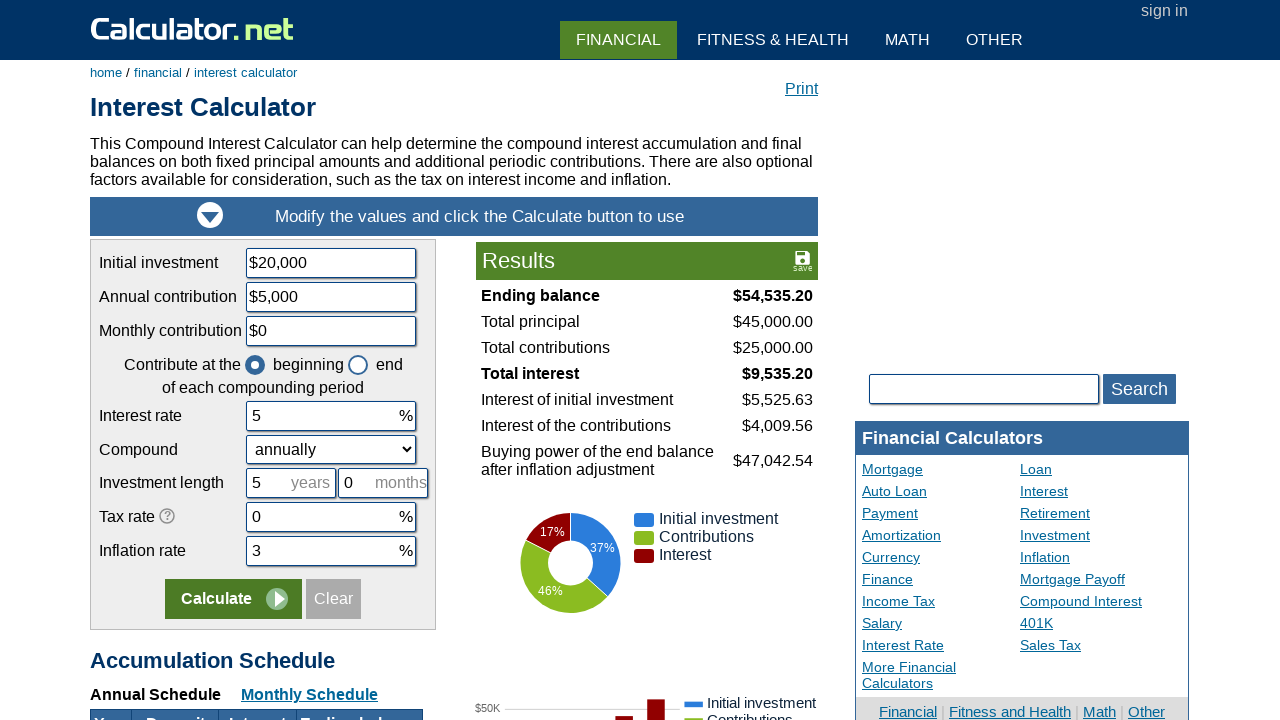

Selected 'continuously' option from compound frequency dropdown on #ccompound
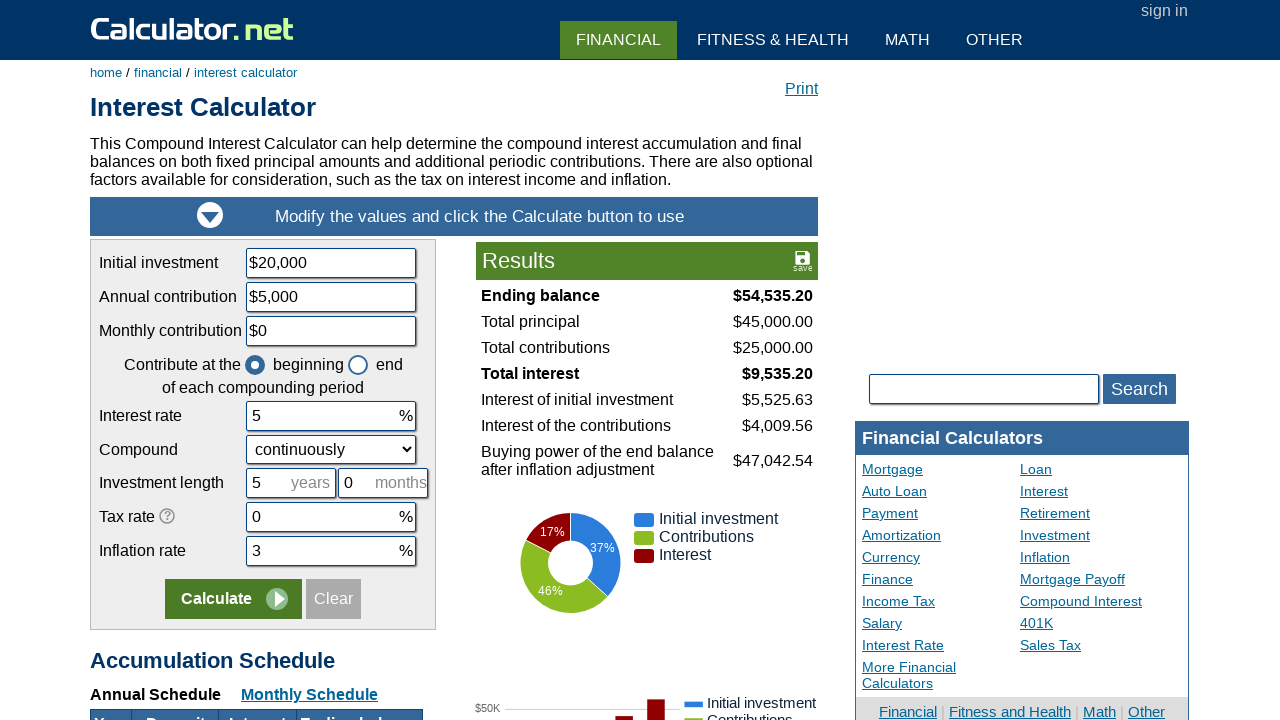

Located the compound frequency dropdown element
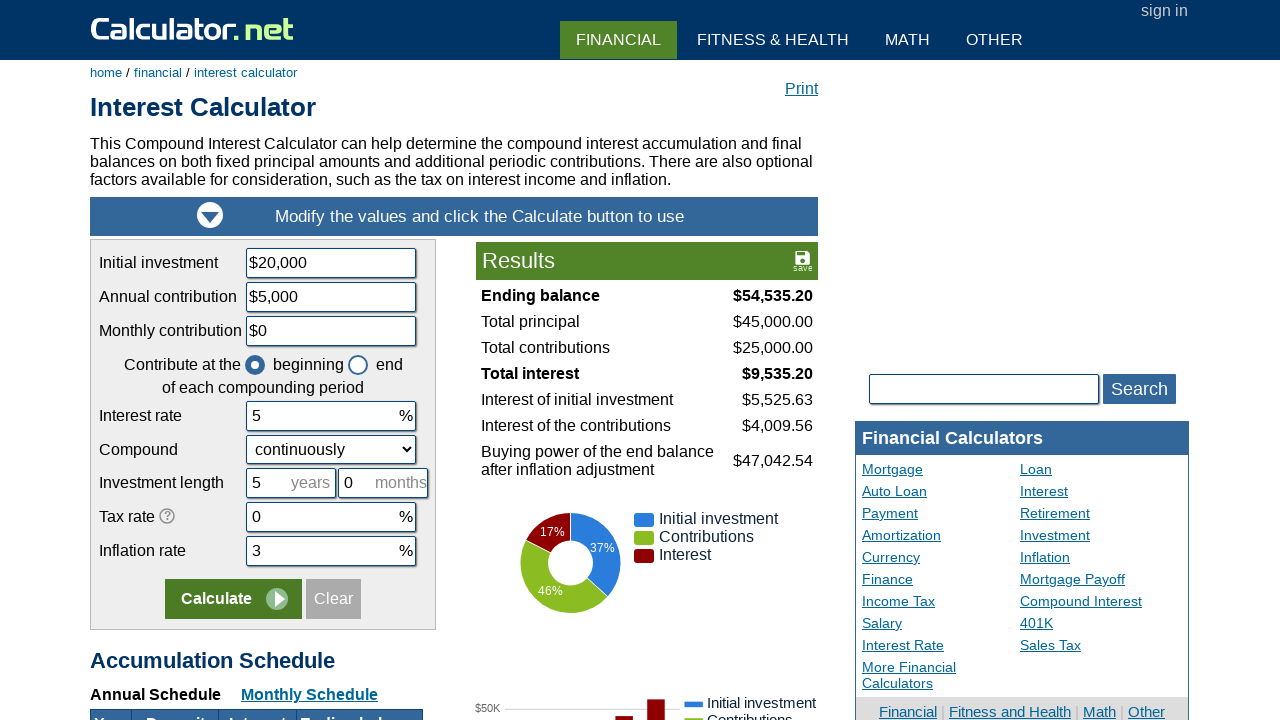

Verified dropdown is enabled
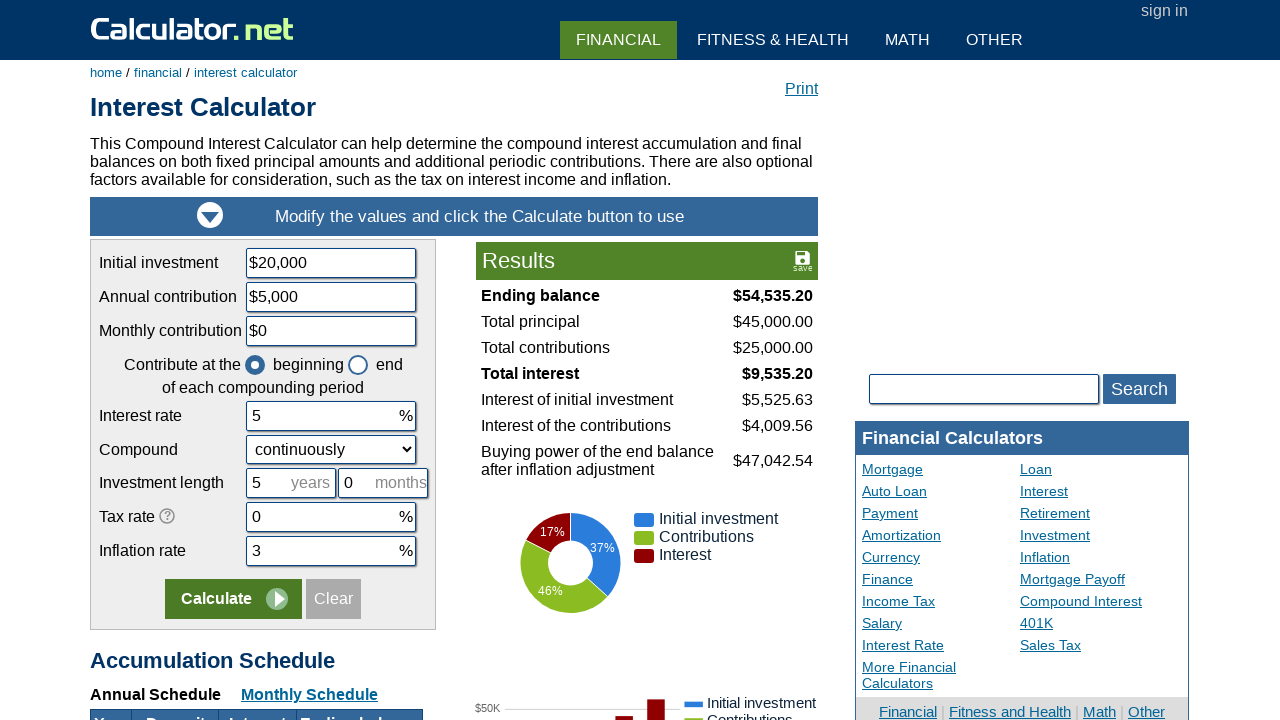

Verified dropdown is visible
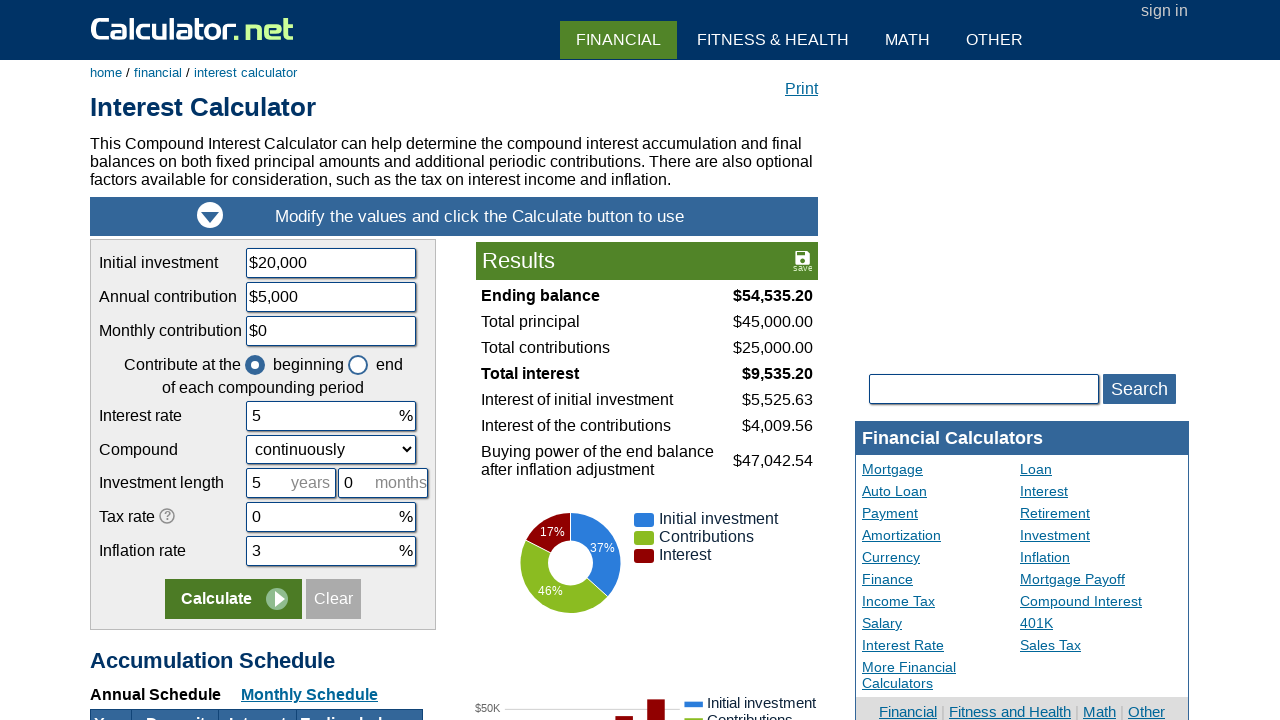

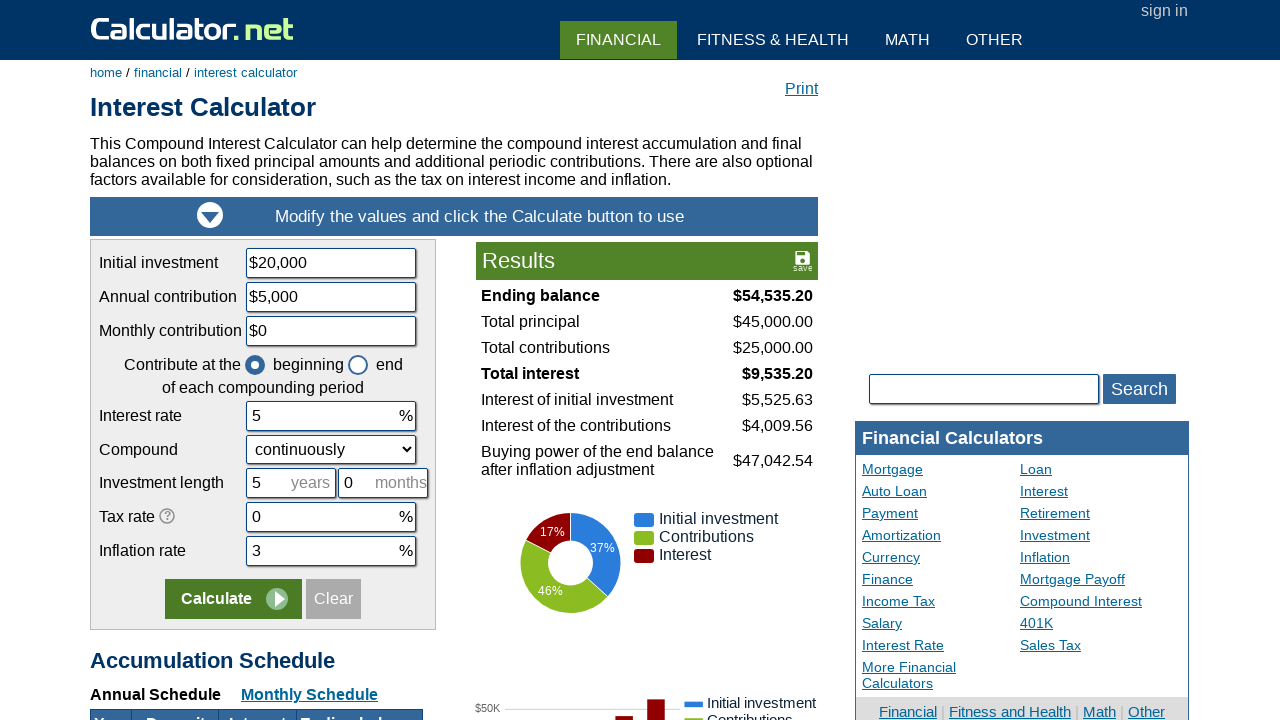